Tests login form validation by entering only a username and clicking Login, then verifying the "Password is required" error message appears

Starting URL: https://www.saucedemo.com/

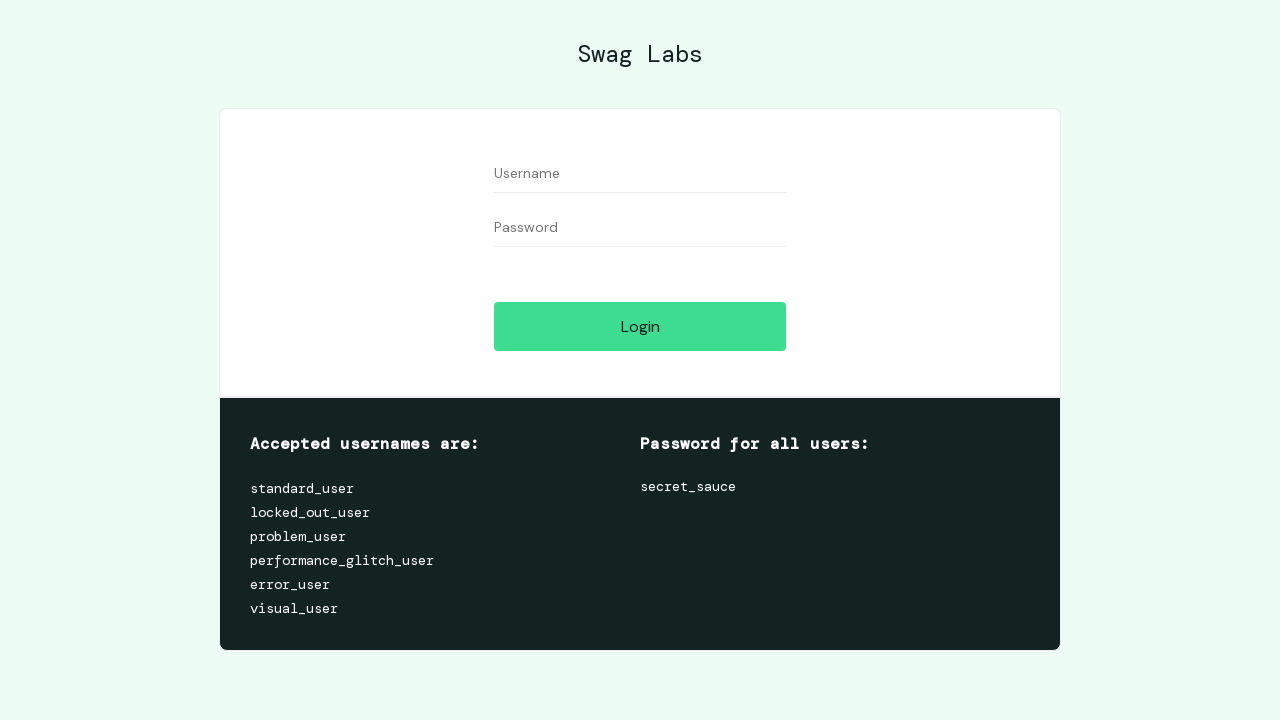

Filled username field with 'standard_user' on #user-name
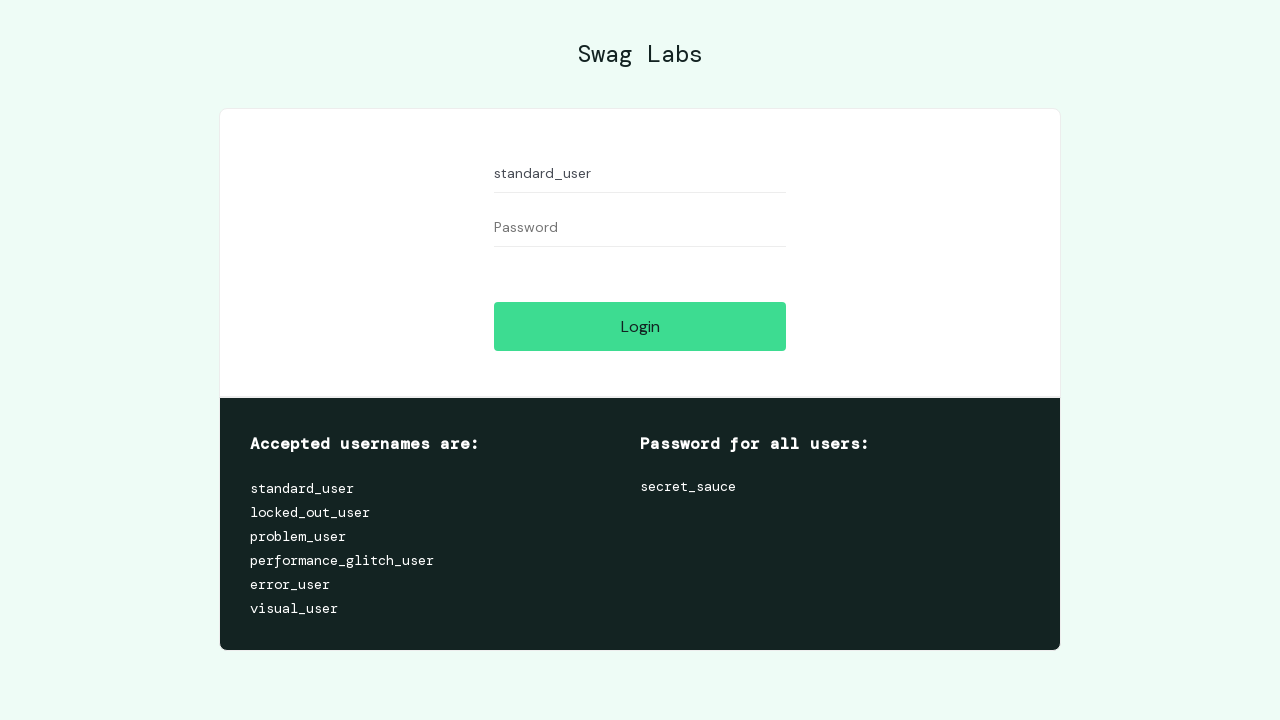

Clicked Login button at (640, 326) on #login-button
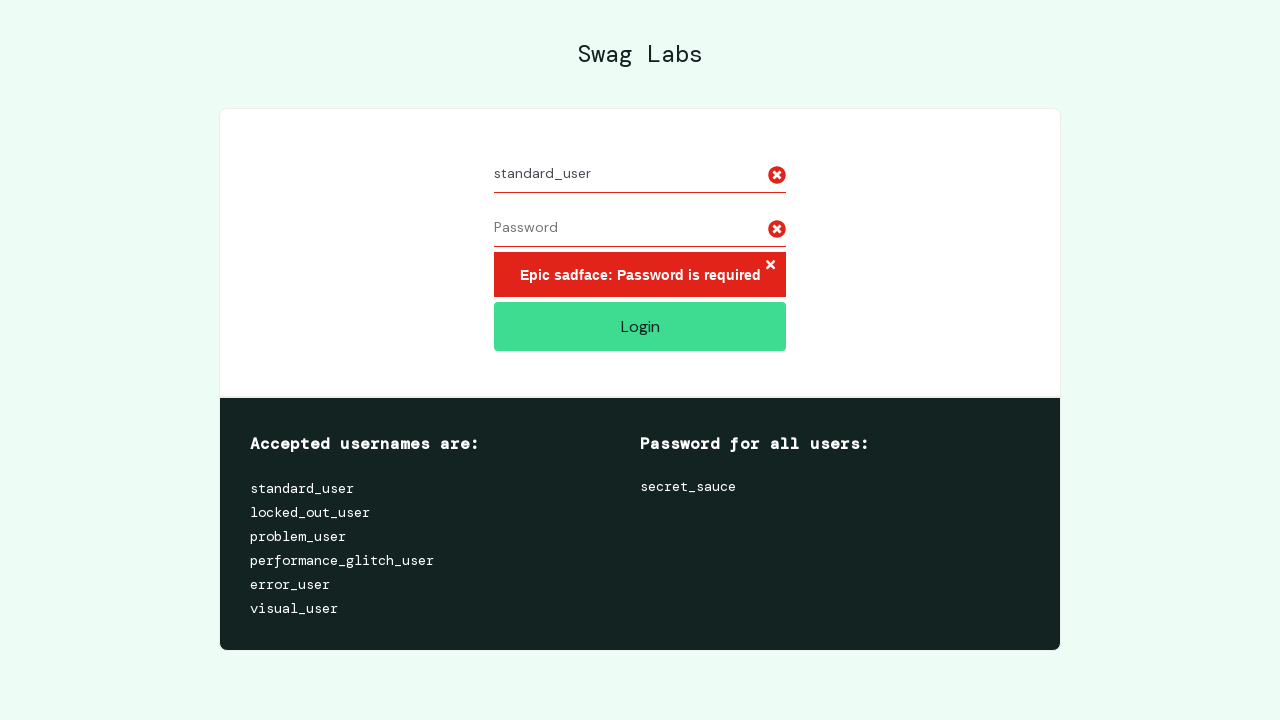

Error message appeared
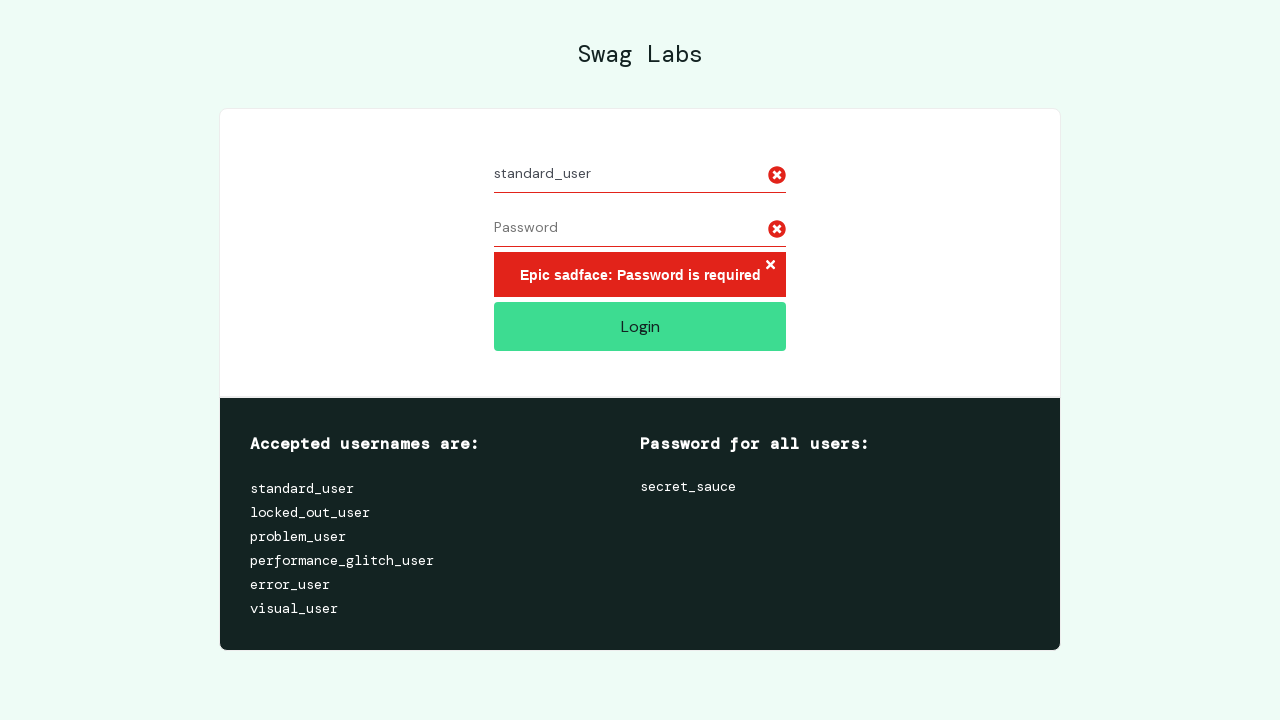

Located error message element
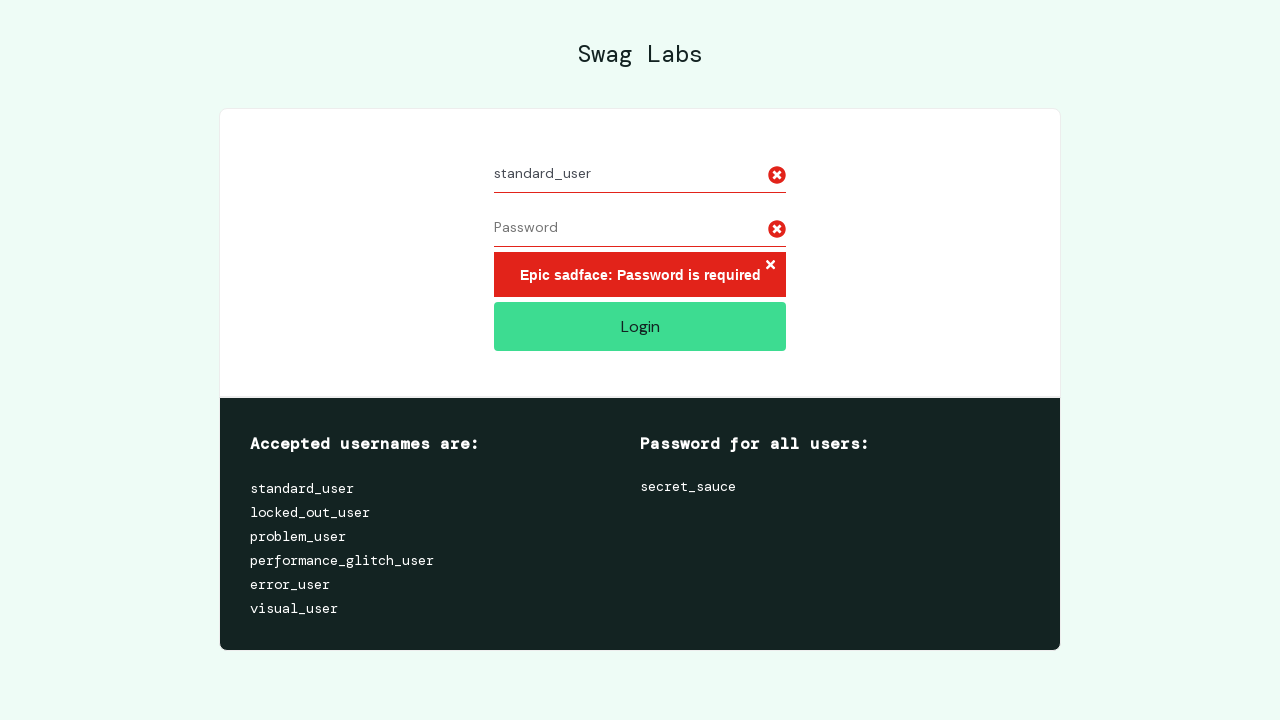

Verified 'Password is required' error message is present
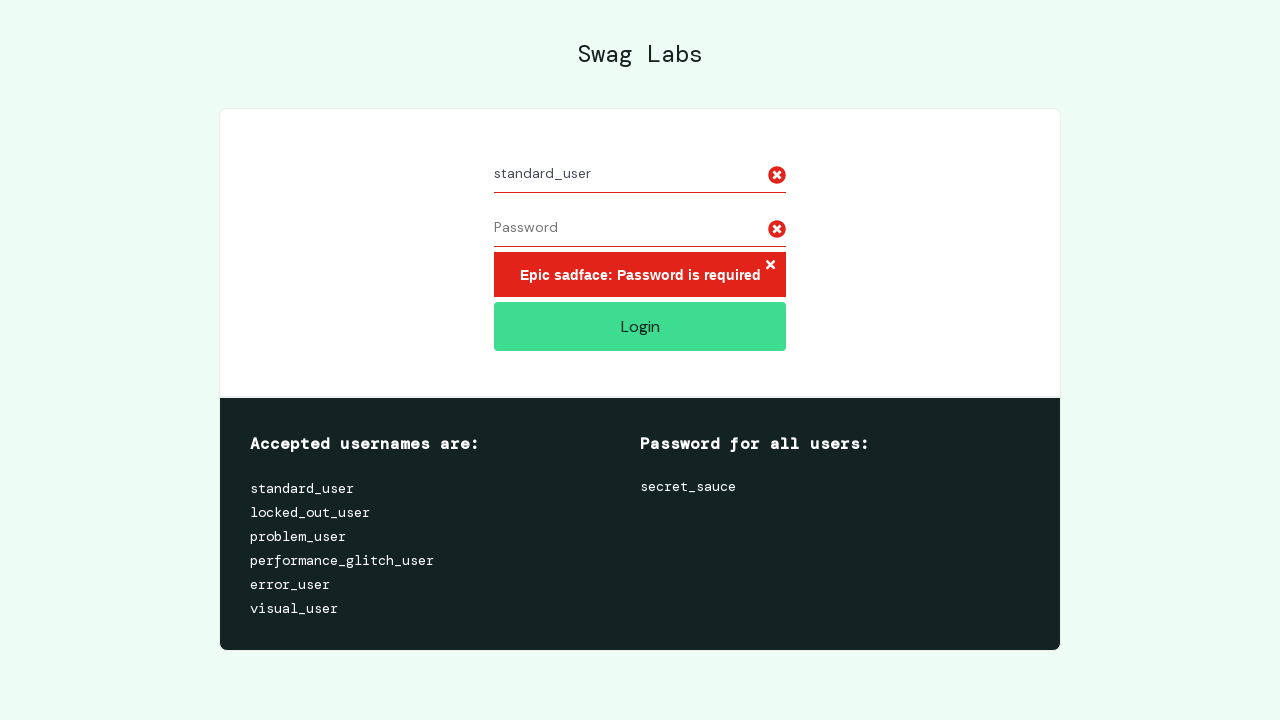

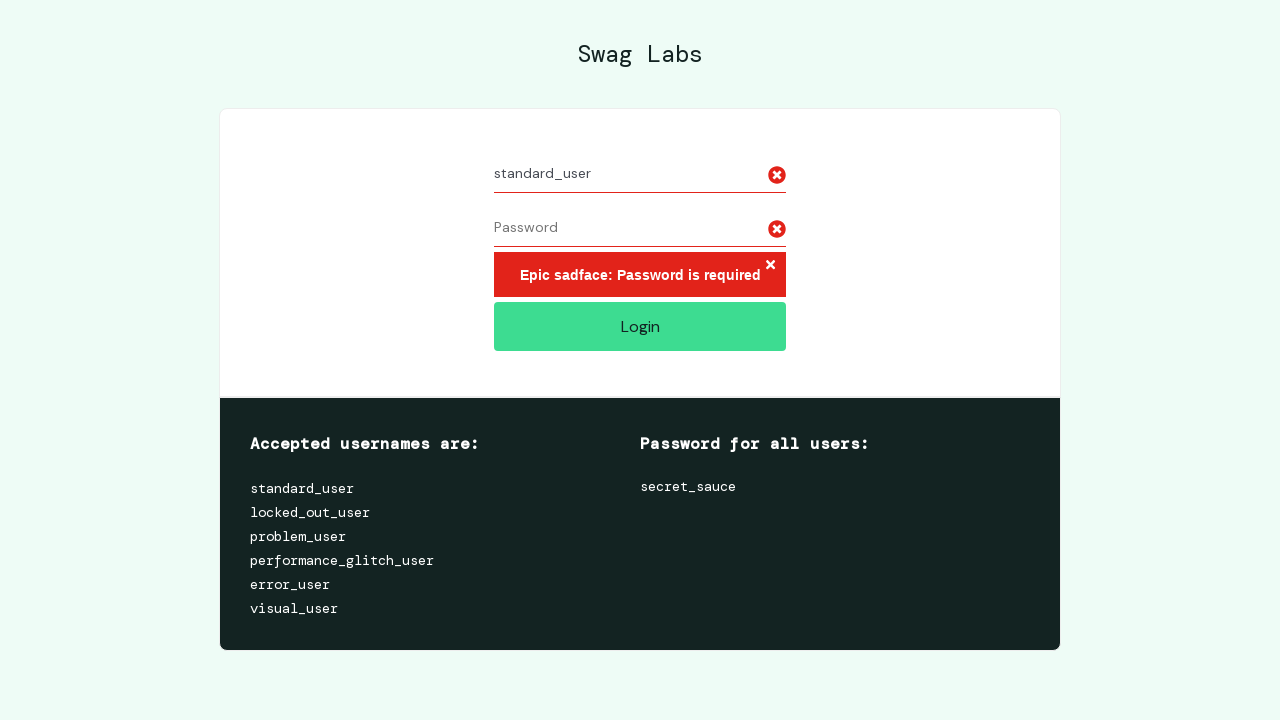